Navigates to the Price Plans page on Wordwall

Starting URL: https://wordwall.net/

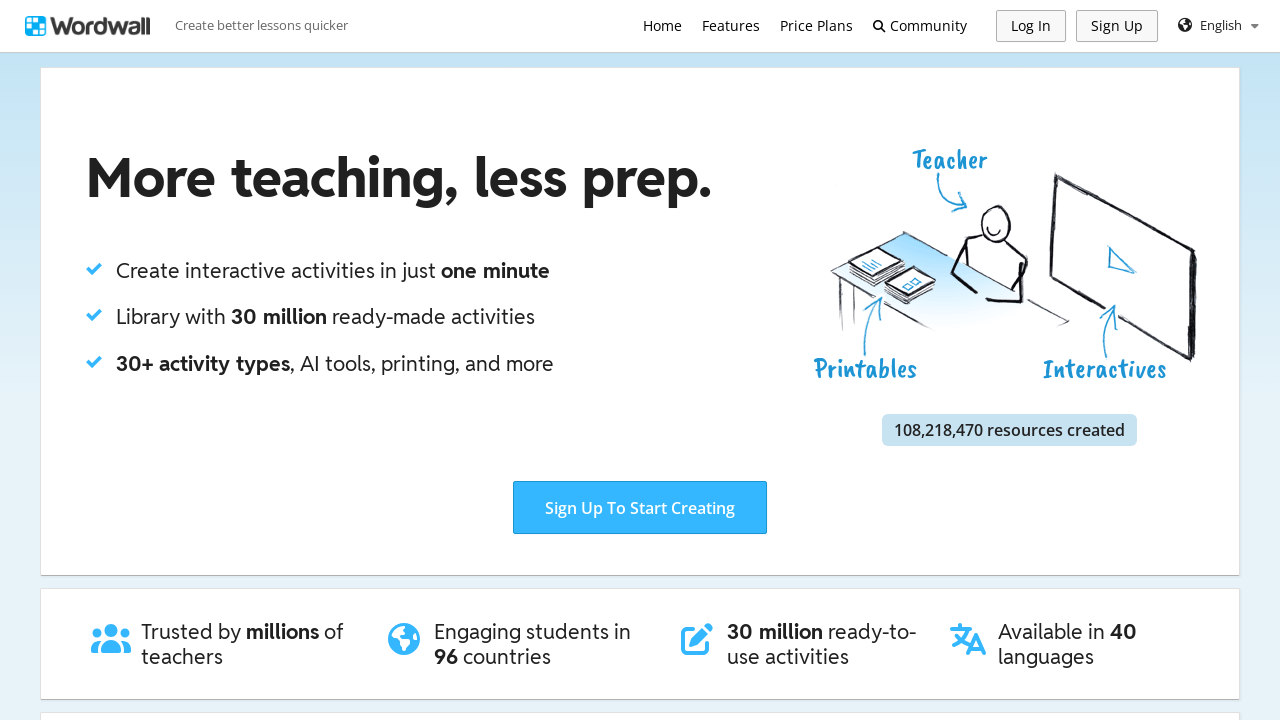

Navigated to Wordwall homepage
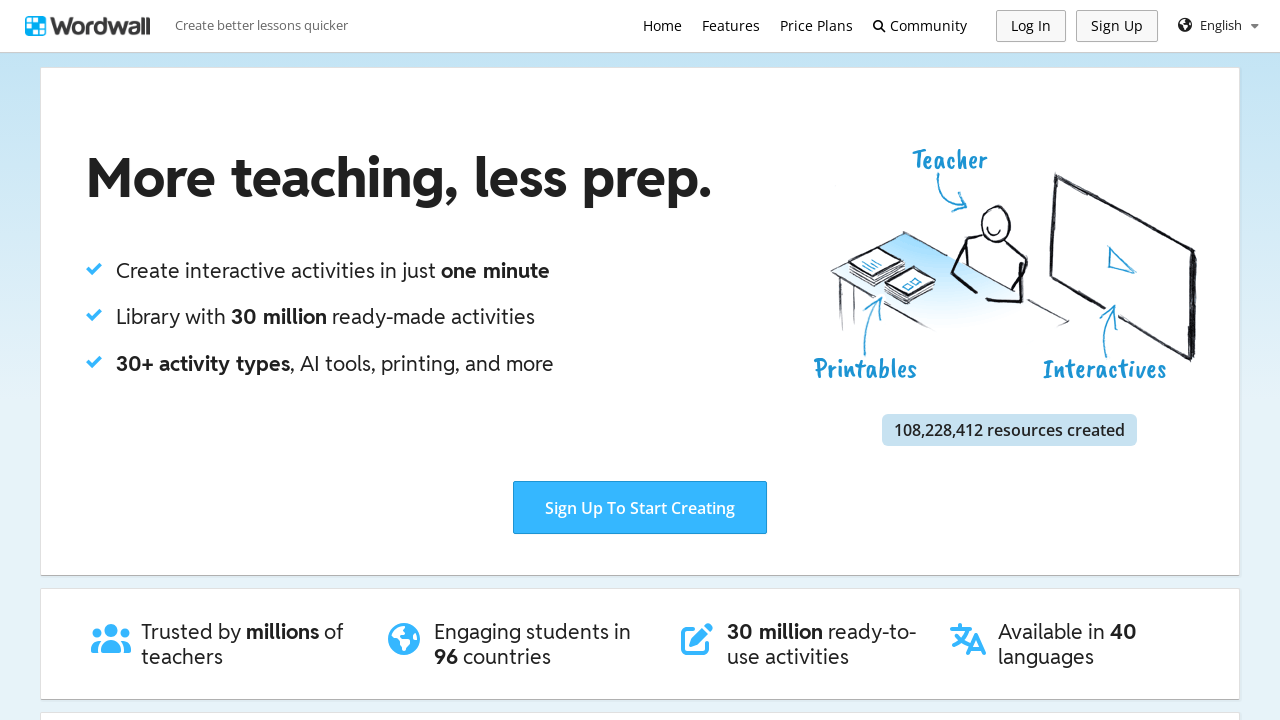

Clicked on Price Plans link to navigate to pricing page at (816, 26) on text=Price Plans
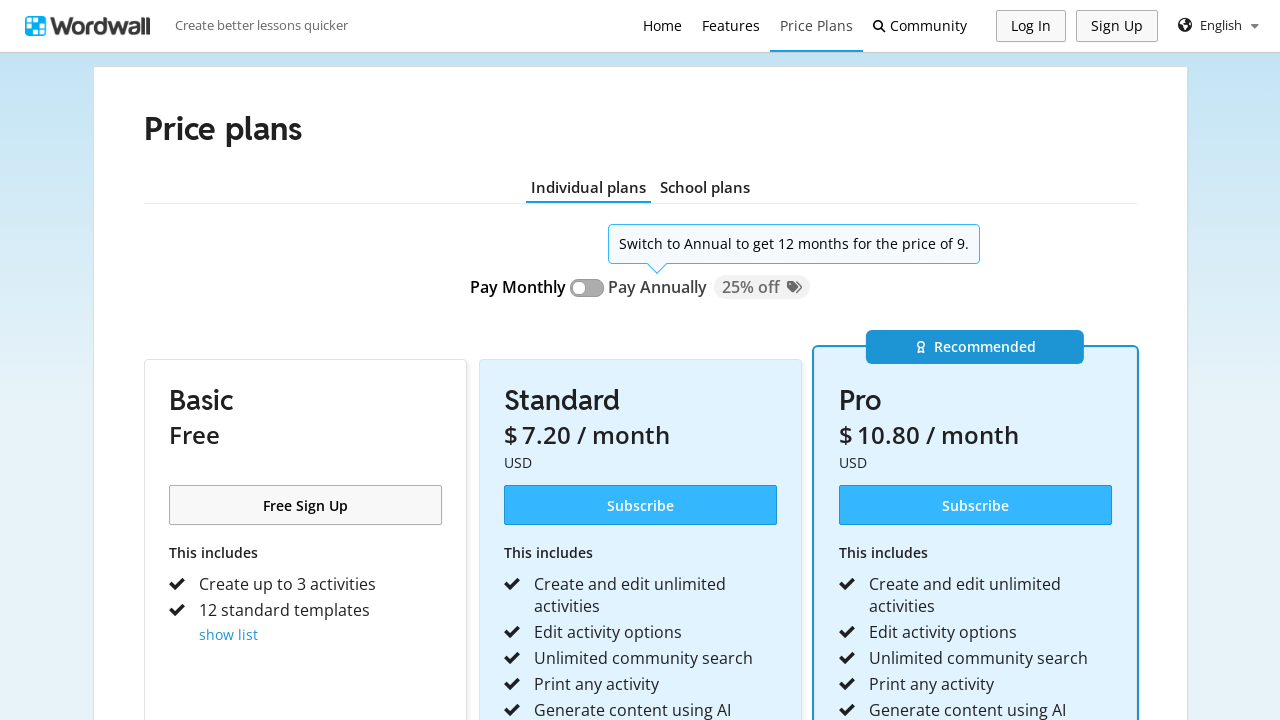

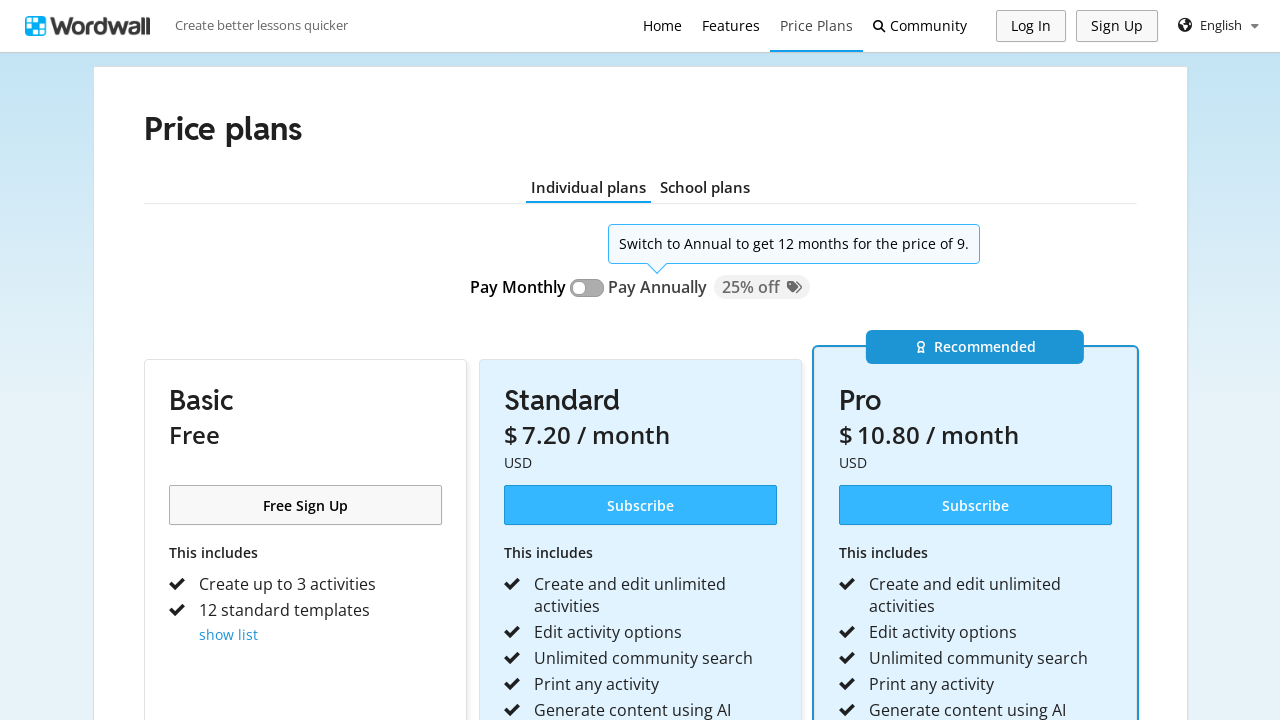